Tests file upload functionality by selecting a file, submitting the form, and verifying the upload success message is displayed.

Starting URL: https://the-internet.herokuapp.com/upload

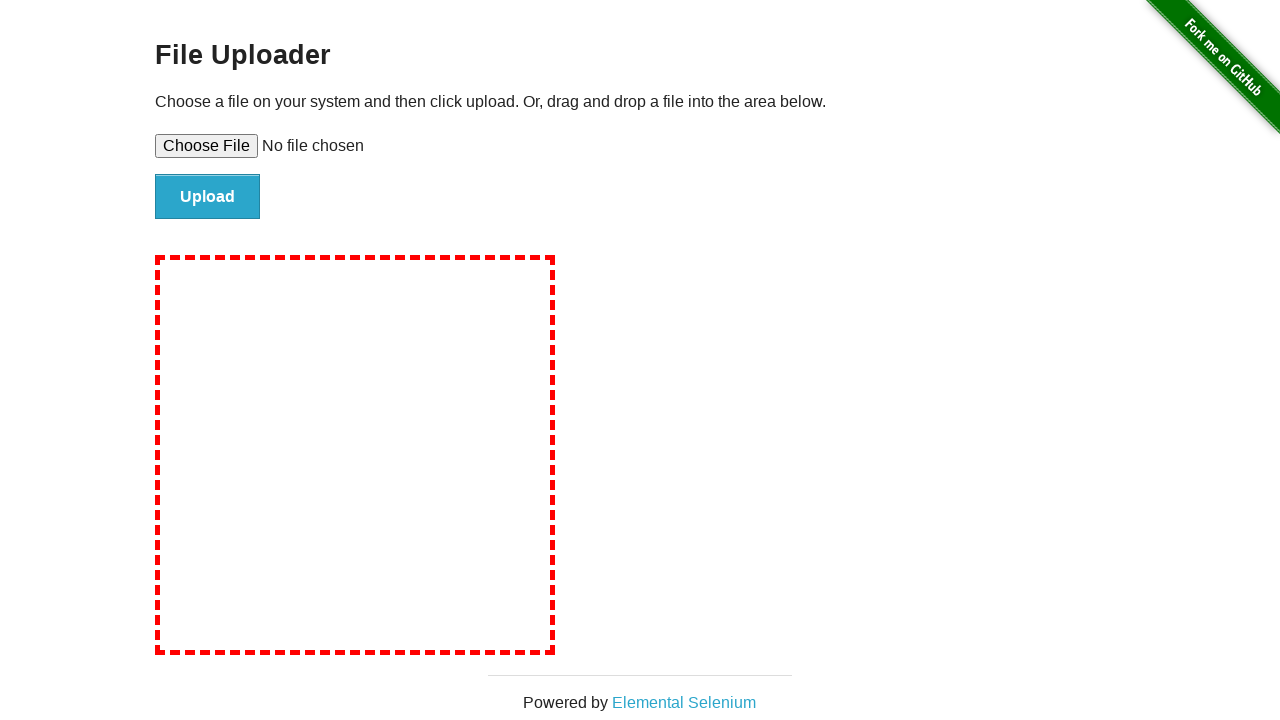

Created temporary test file for upload
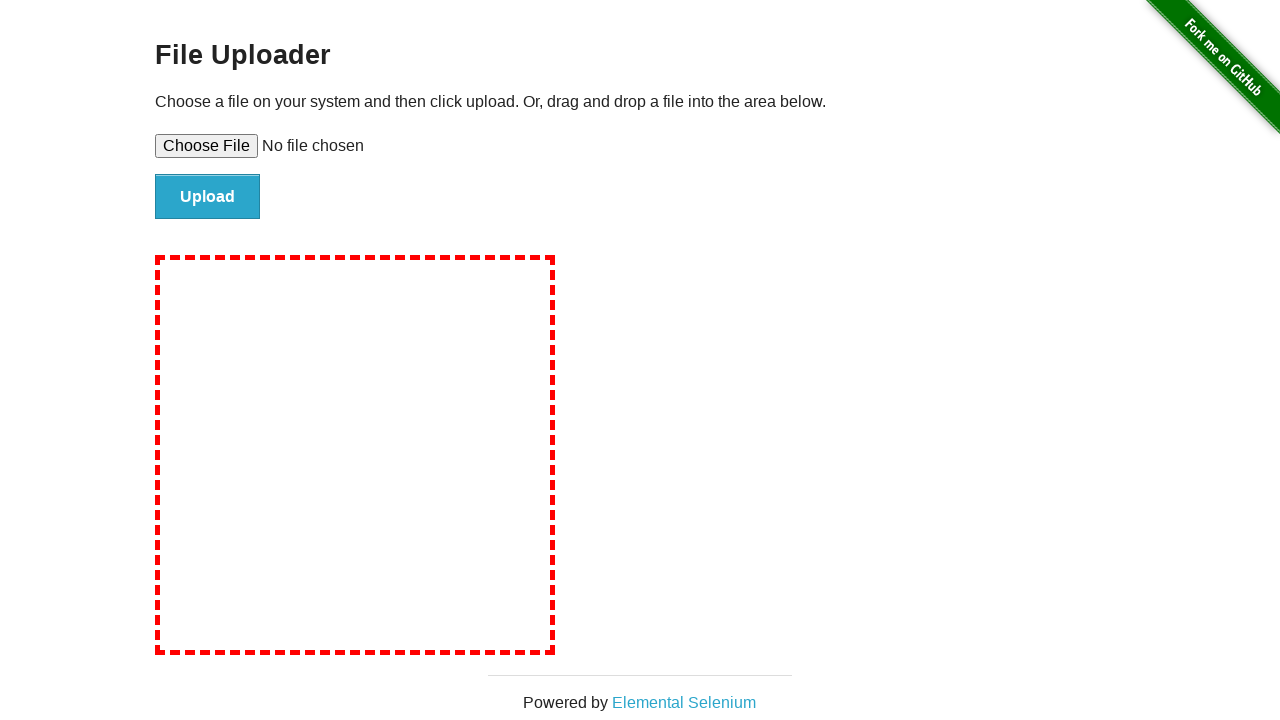

Selected file for upload
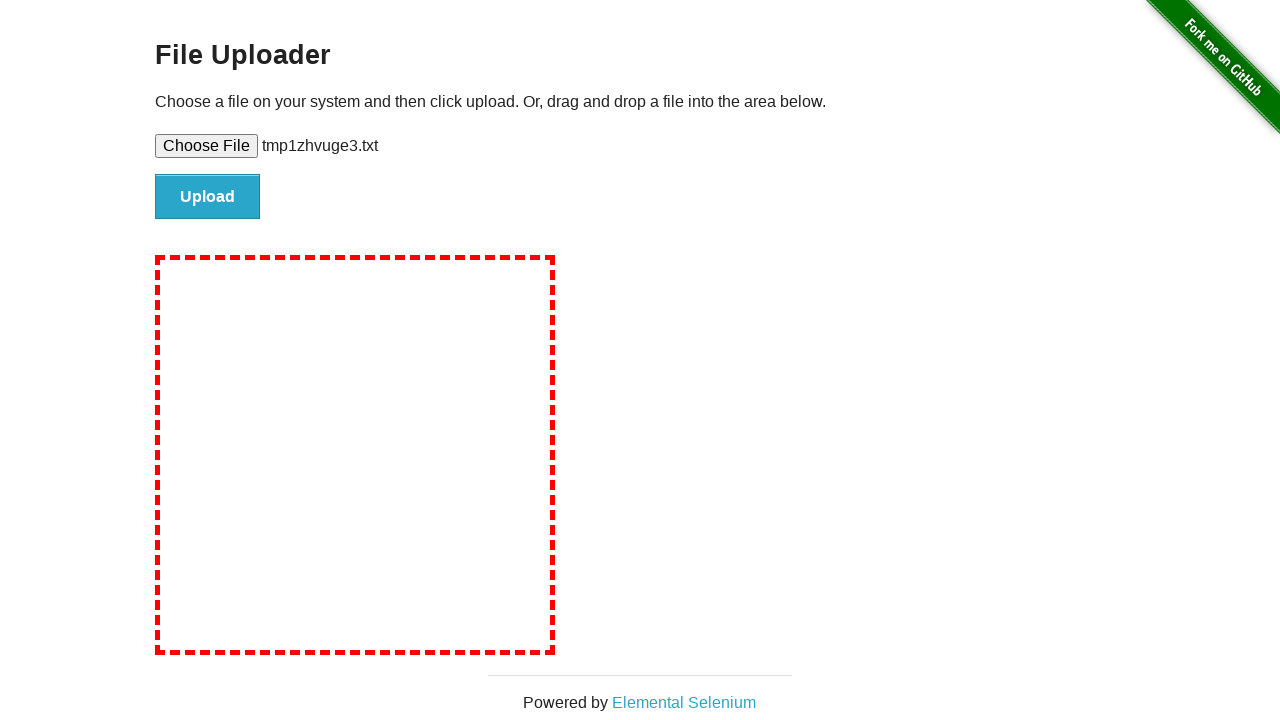

Clicked submit button to upload file at (208, 197) on #file-submit
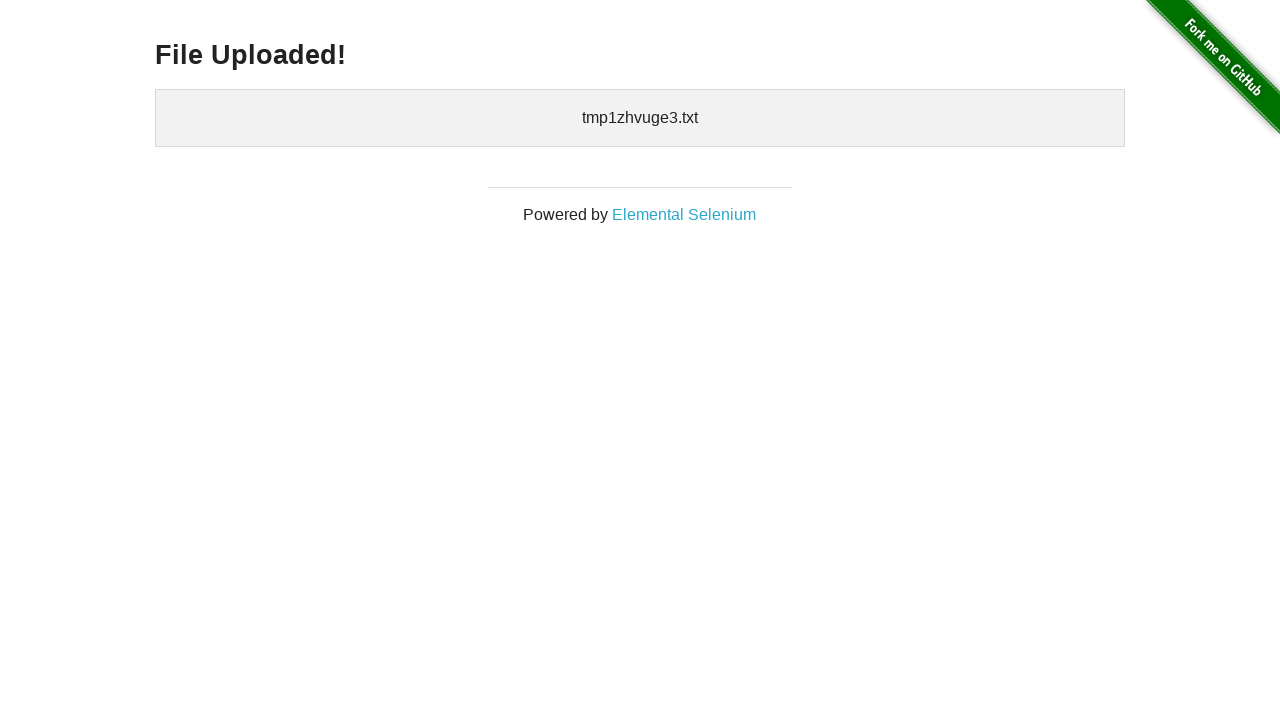

Upload success message appeared
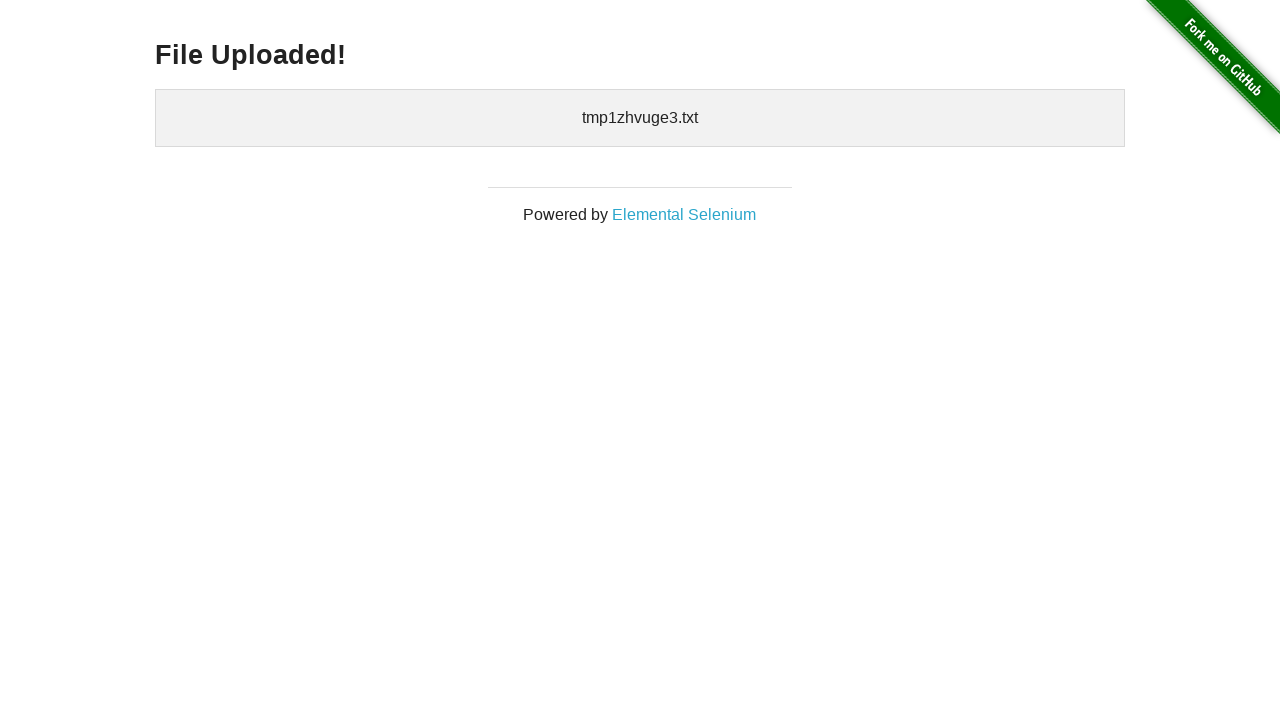

Verified 'File Uploaded!' message is displayed
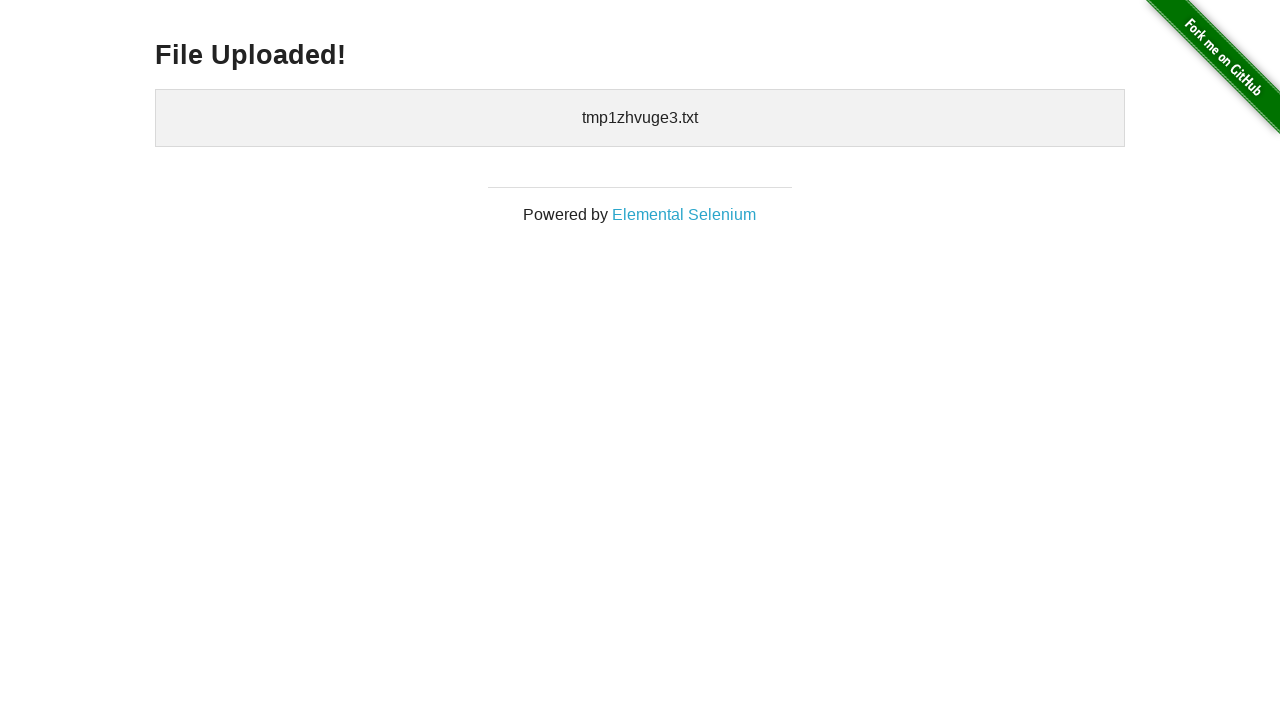

Cleaned up temporary test file
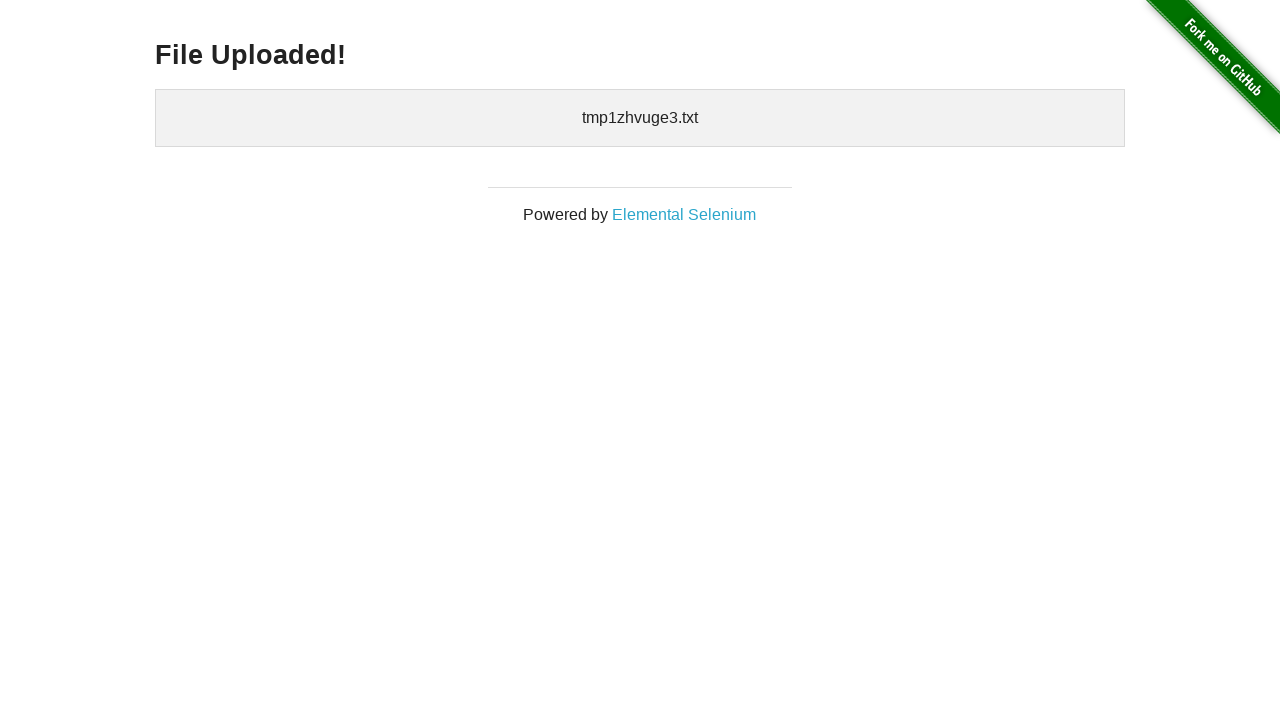

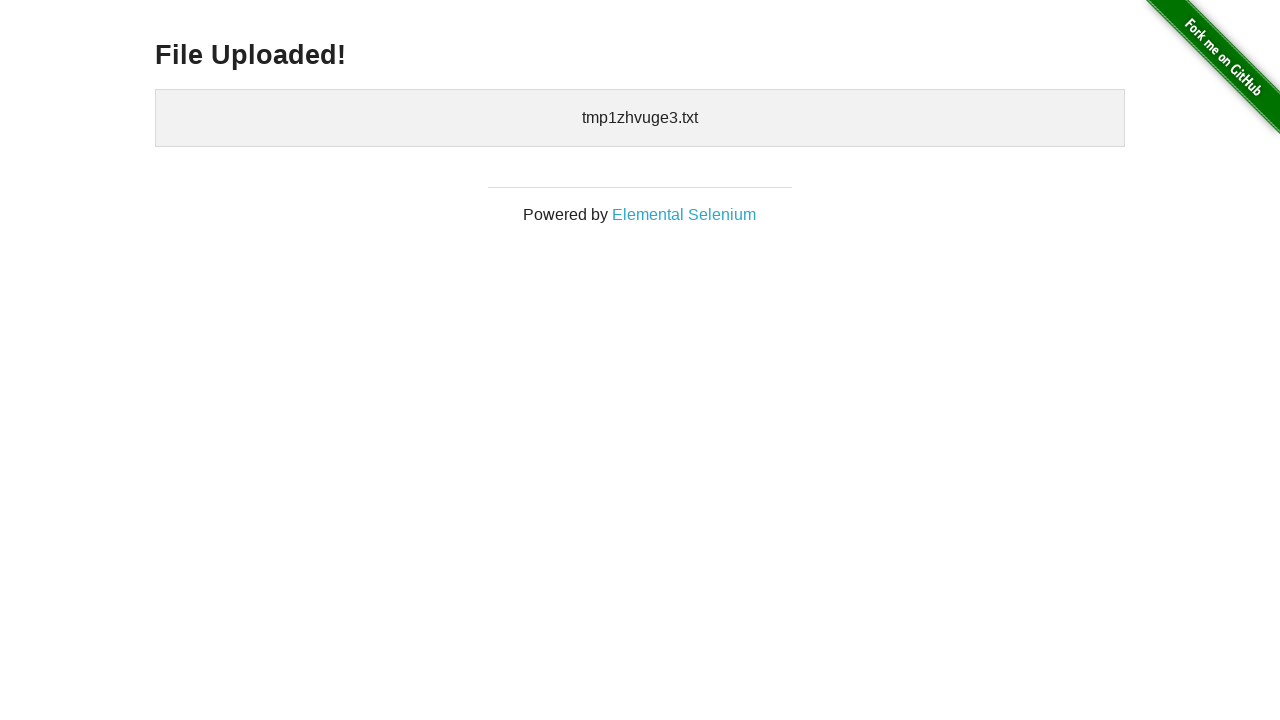